Tests that a textarea accepts input text by filling it and verifying the value

Starting URL: https://codebeautify.org/html-textarea-generator

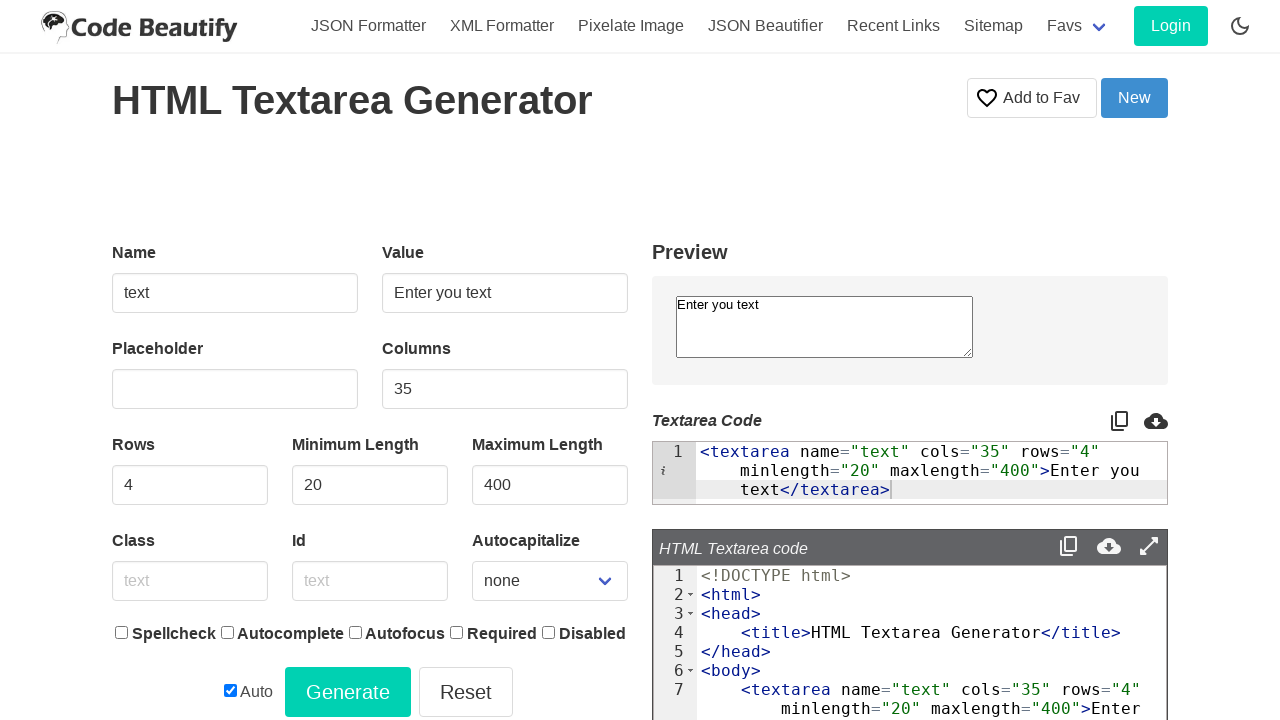

Filled textarea with 'Playwright Test' on textarea[name='text']
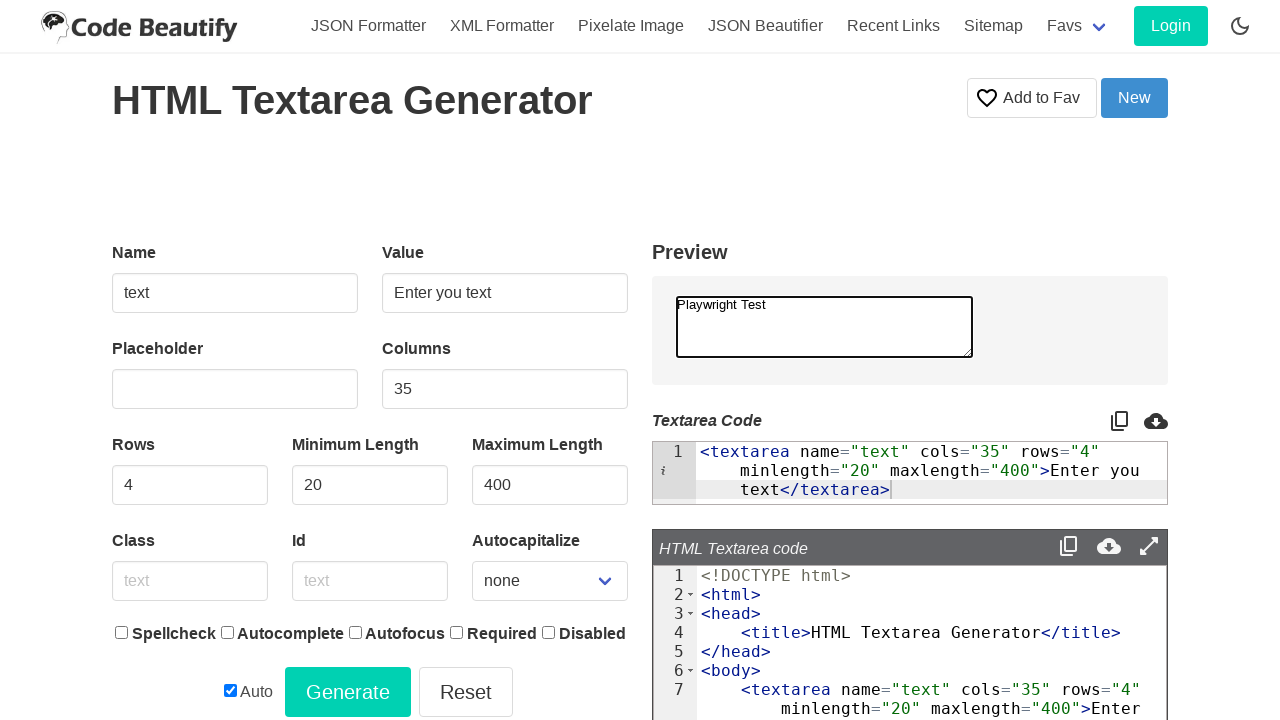

Retrieved textarea input value
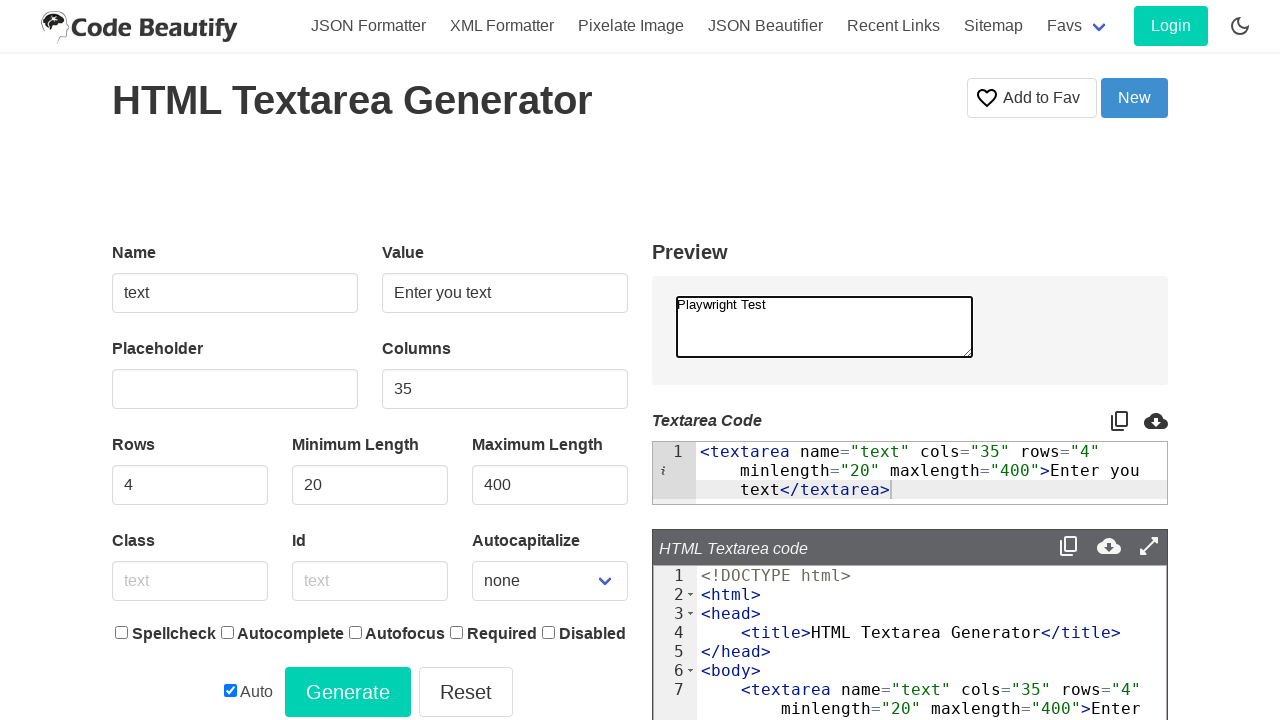

Verified textarea contains 'Playwright Test'
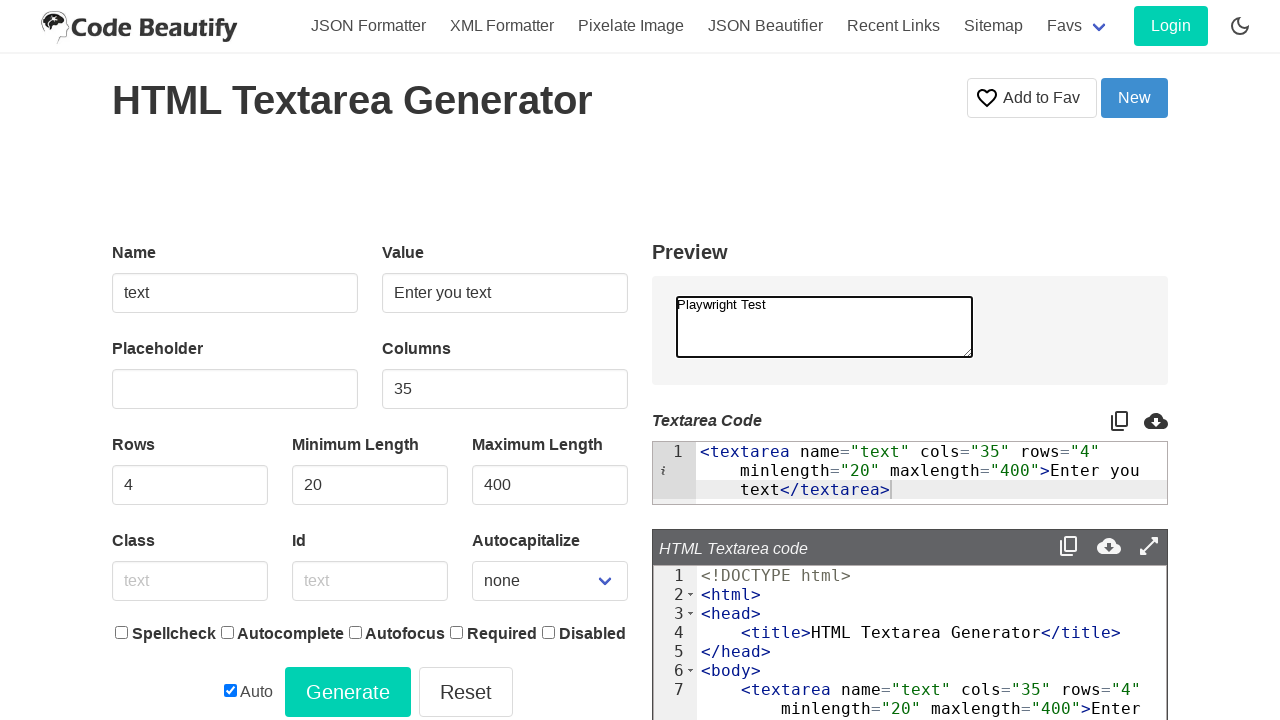

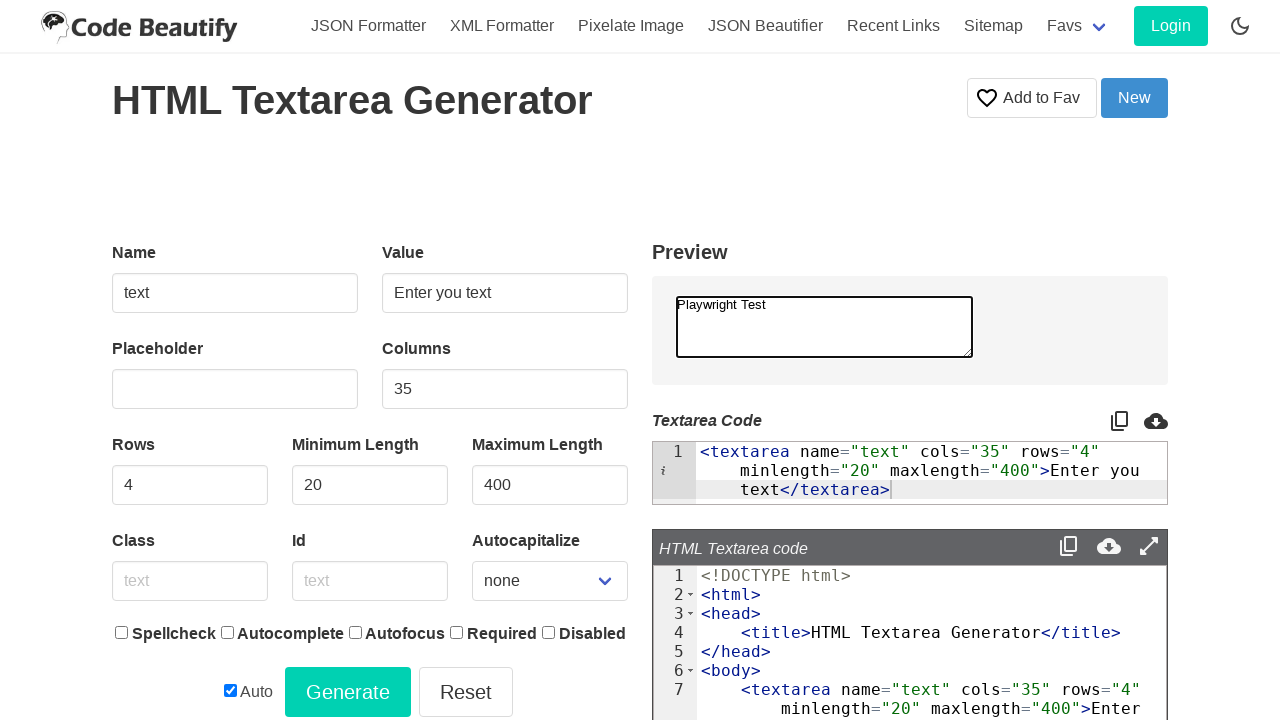